Tests drag and drop functionality by dragging an element to a drop target and verifying the target's background color changes after the drop

Starting URL: https://demoqa.com/droppable

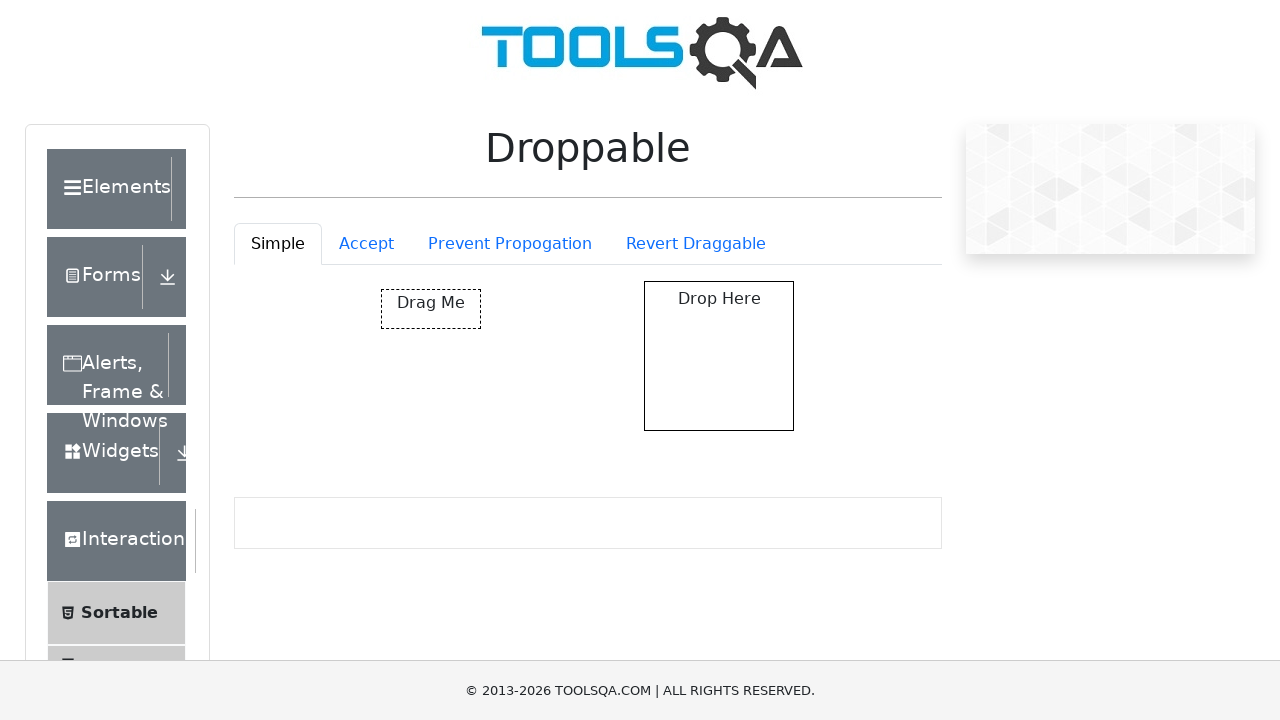

Waited for draggable element to be visible
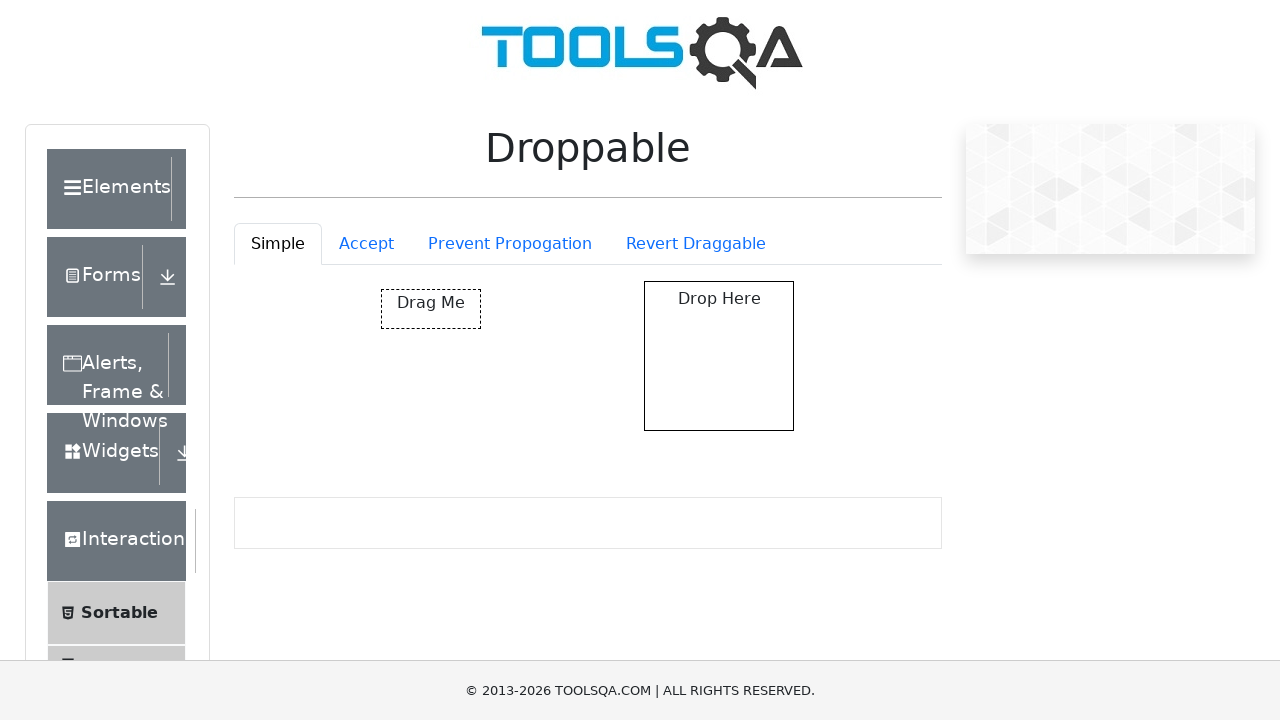

Waited for droppable target element to be visible
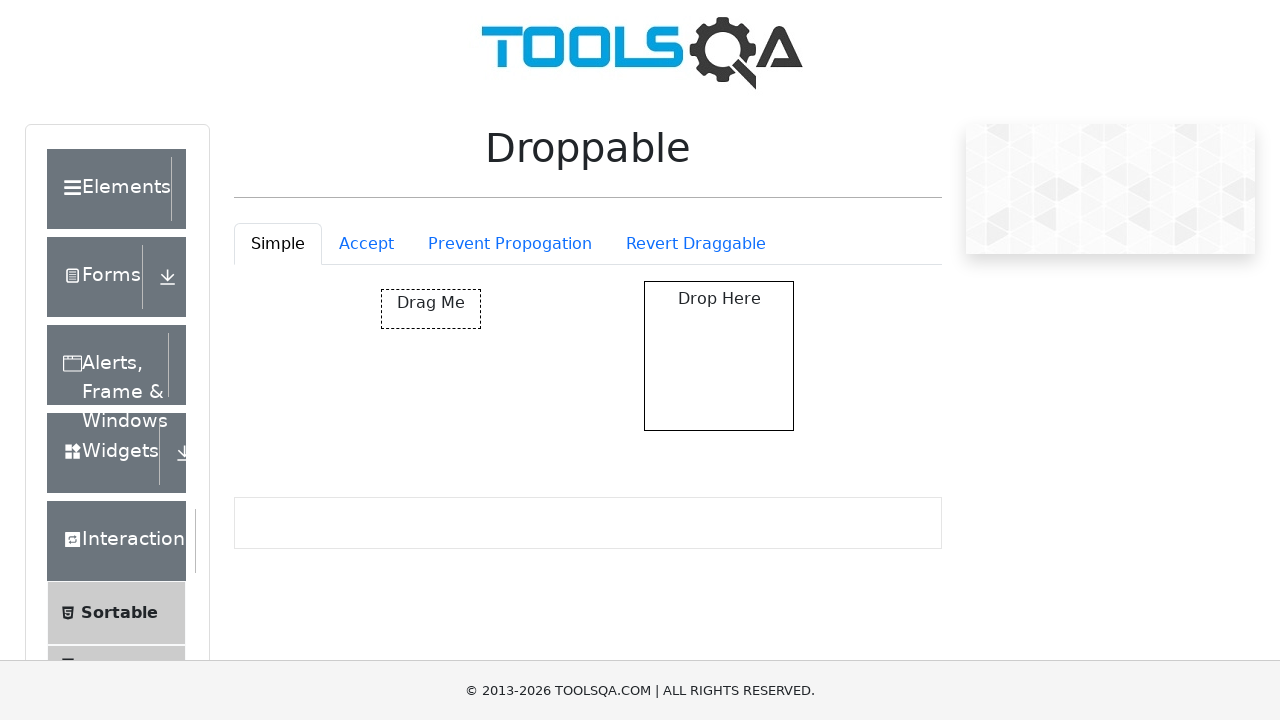

Dragged draggable element and dropped it on droppable target at (719, 356)
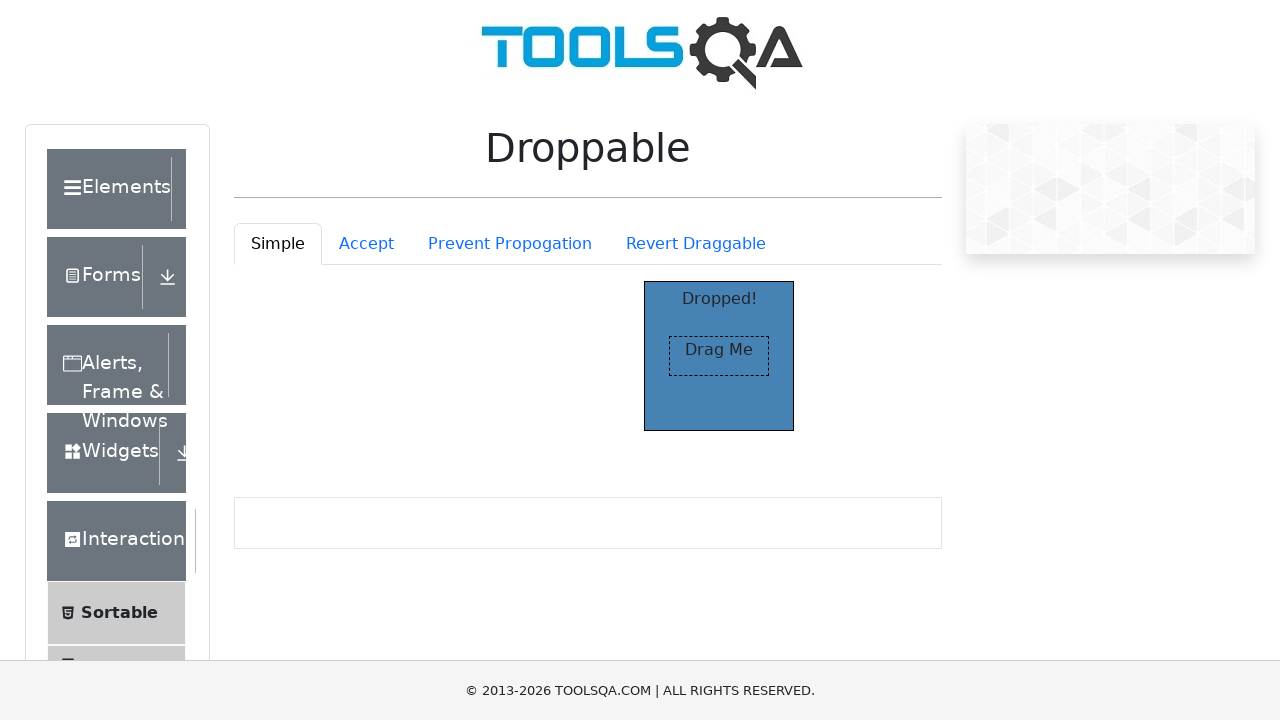

Verified drop target element text changed to 'Dropped!' confirming successful drop
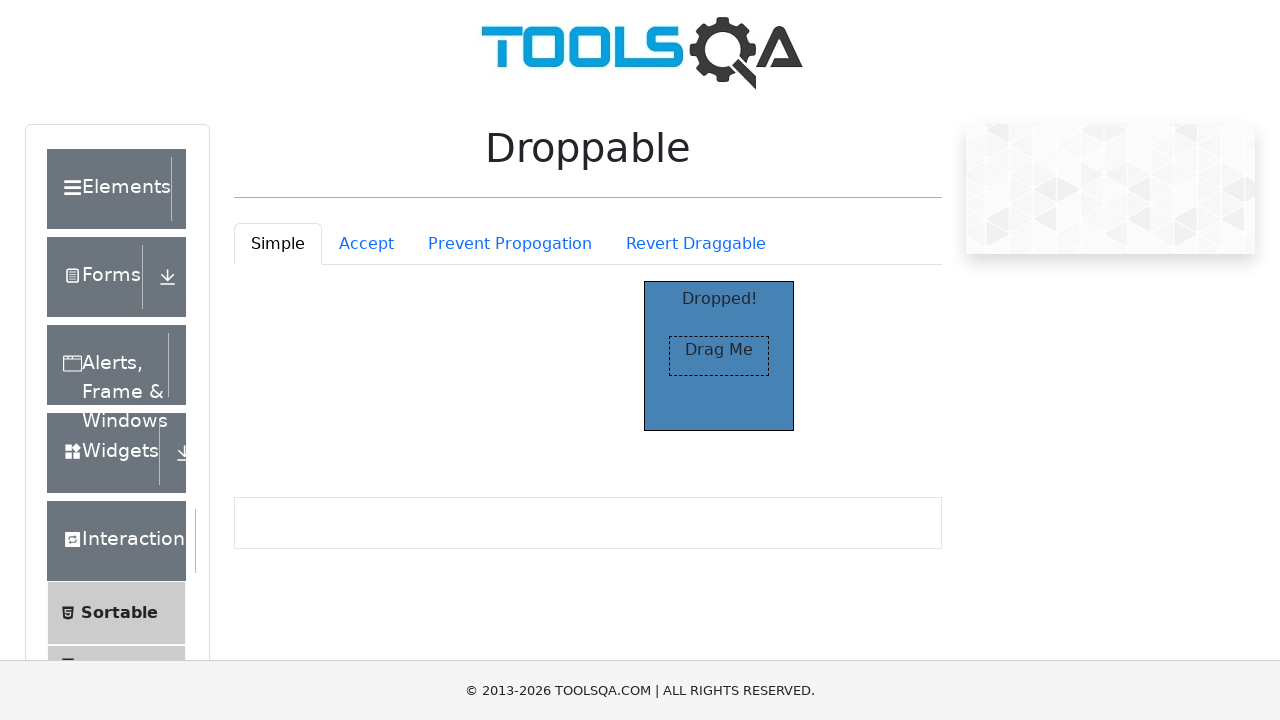

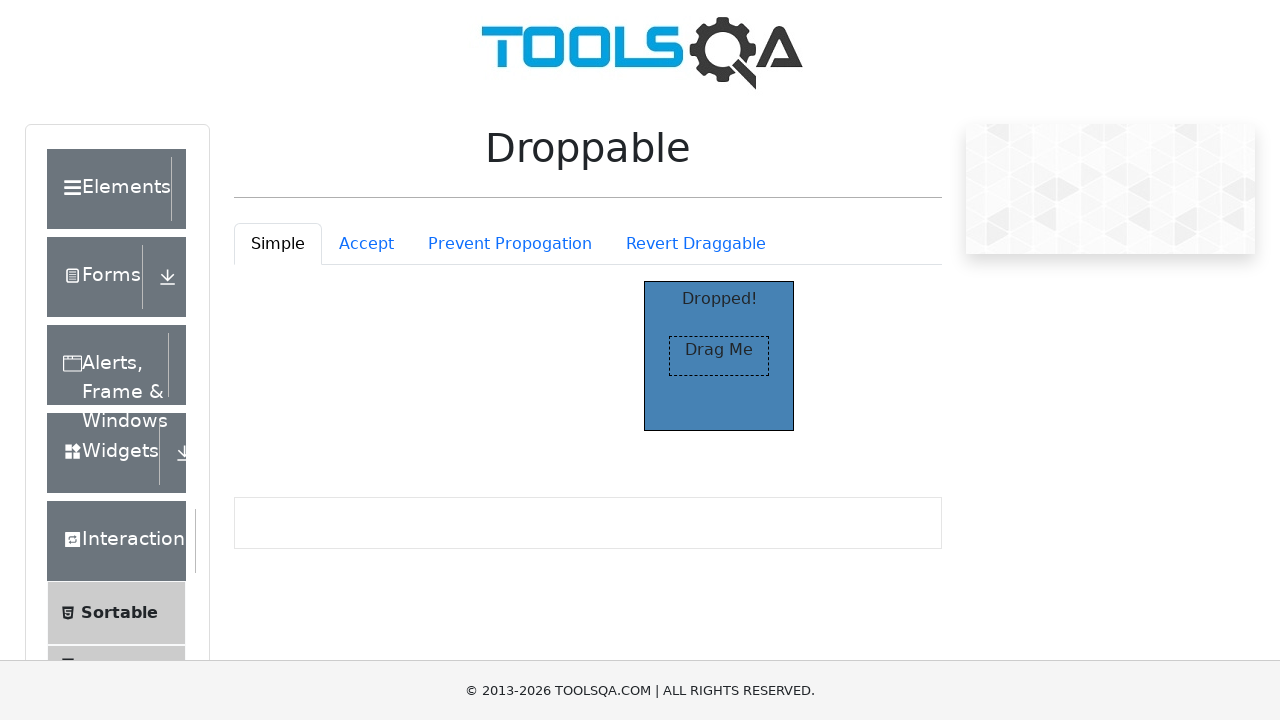